Tests radio button functionality by clicking on a radio button

Starting URL: https://rahulshettyacademy.com/AutomationPractice/

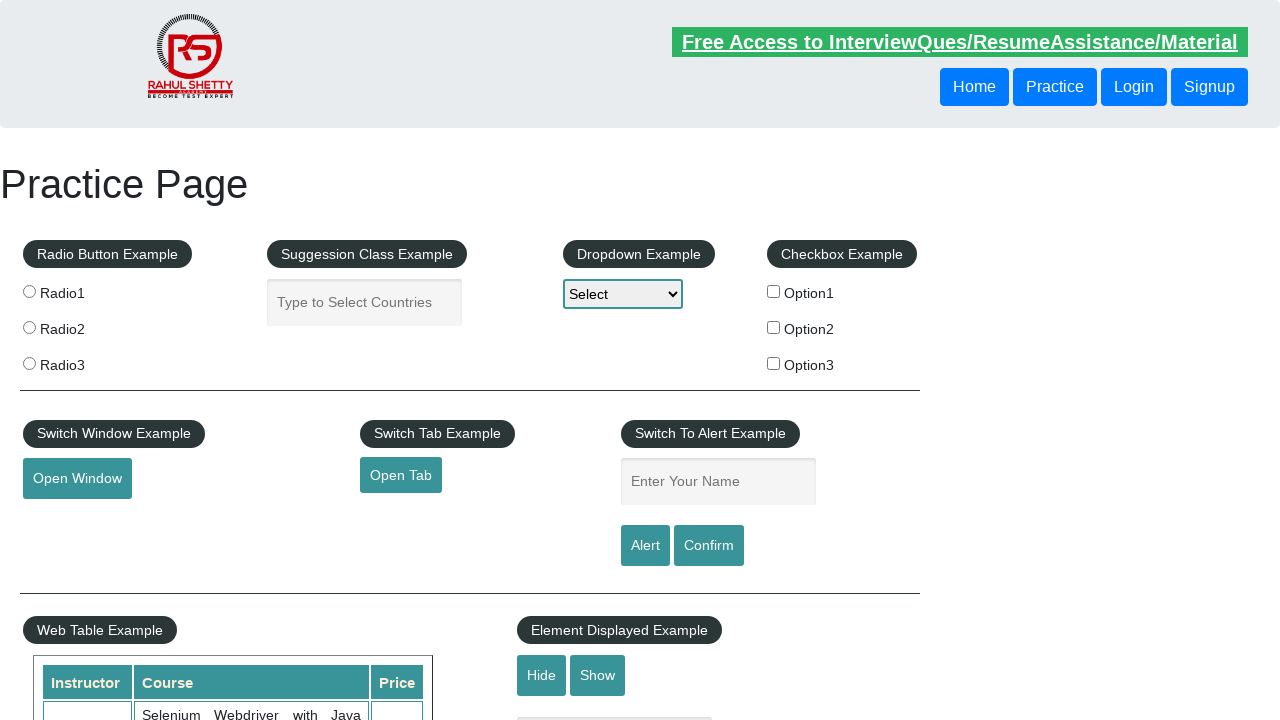

Navigated to Rahul Shetty Academy Automation Practice page
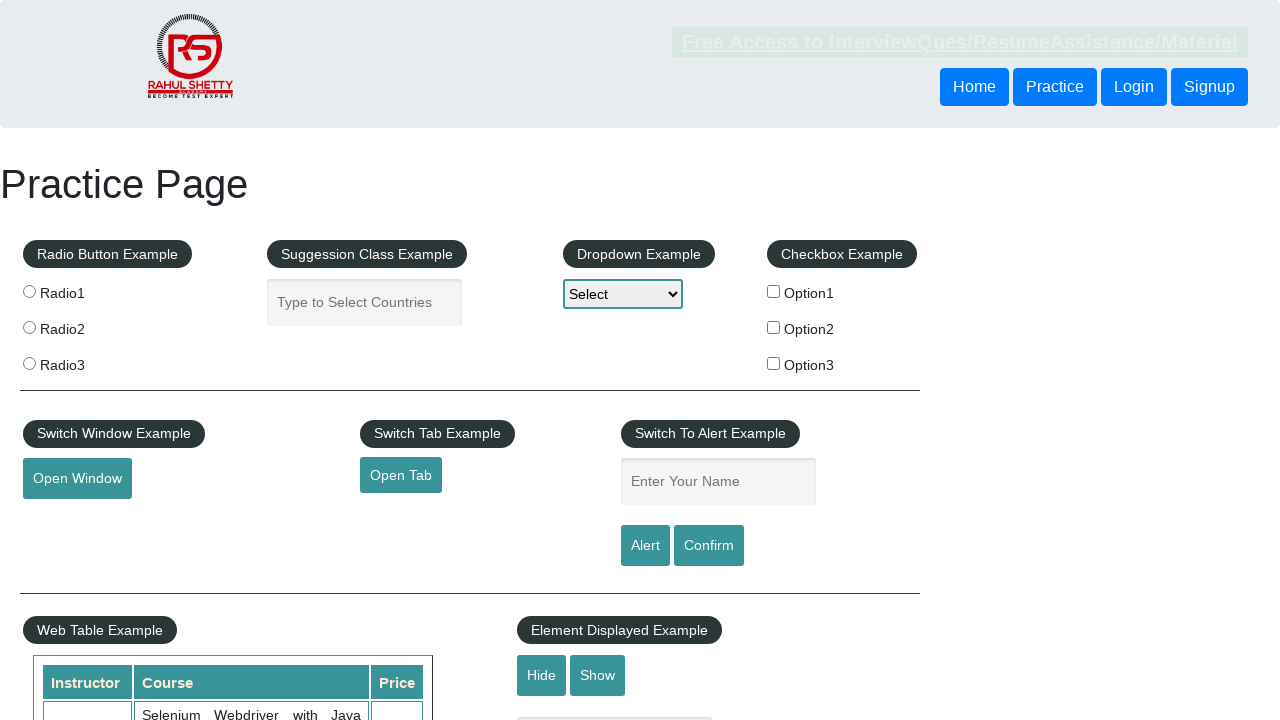

Clicked on the radio button at (29, 291) on input[name='radioButton']
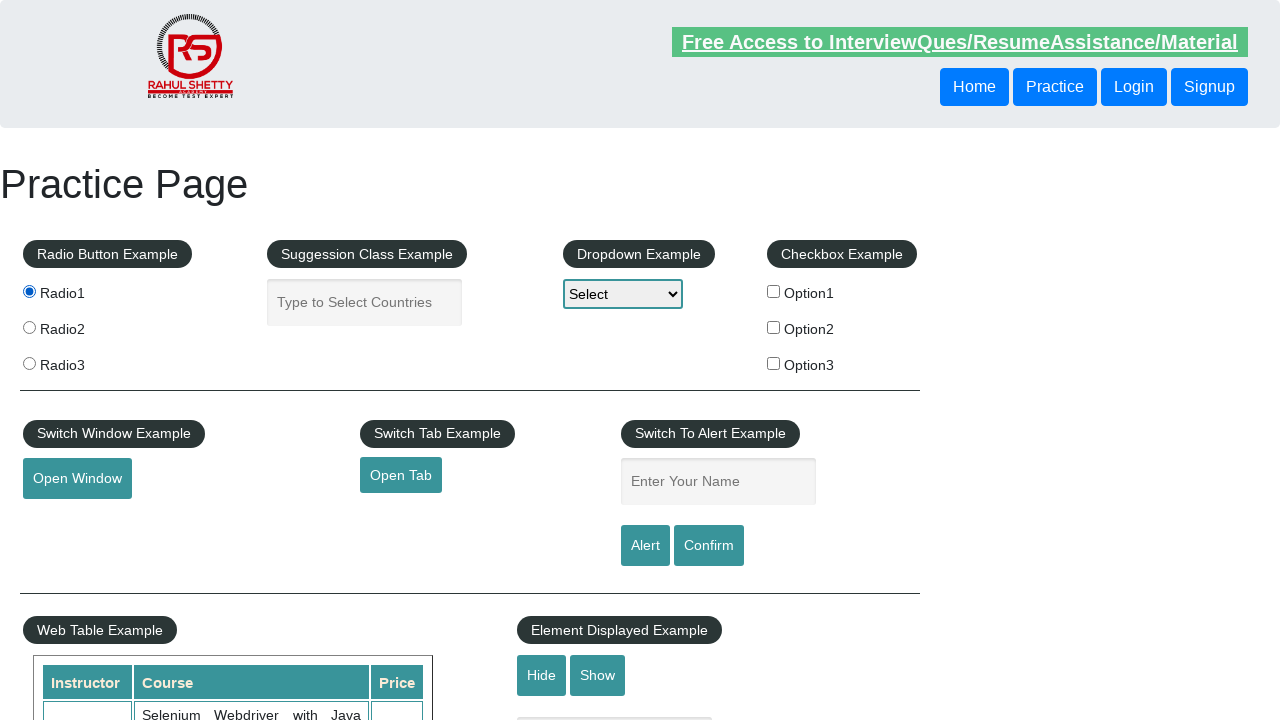

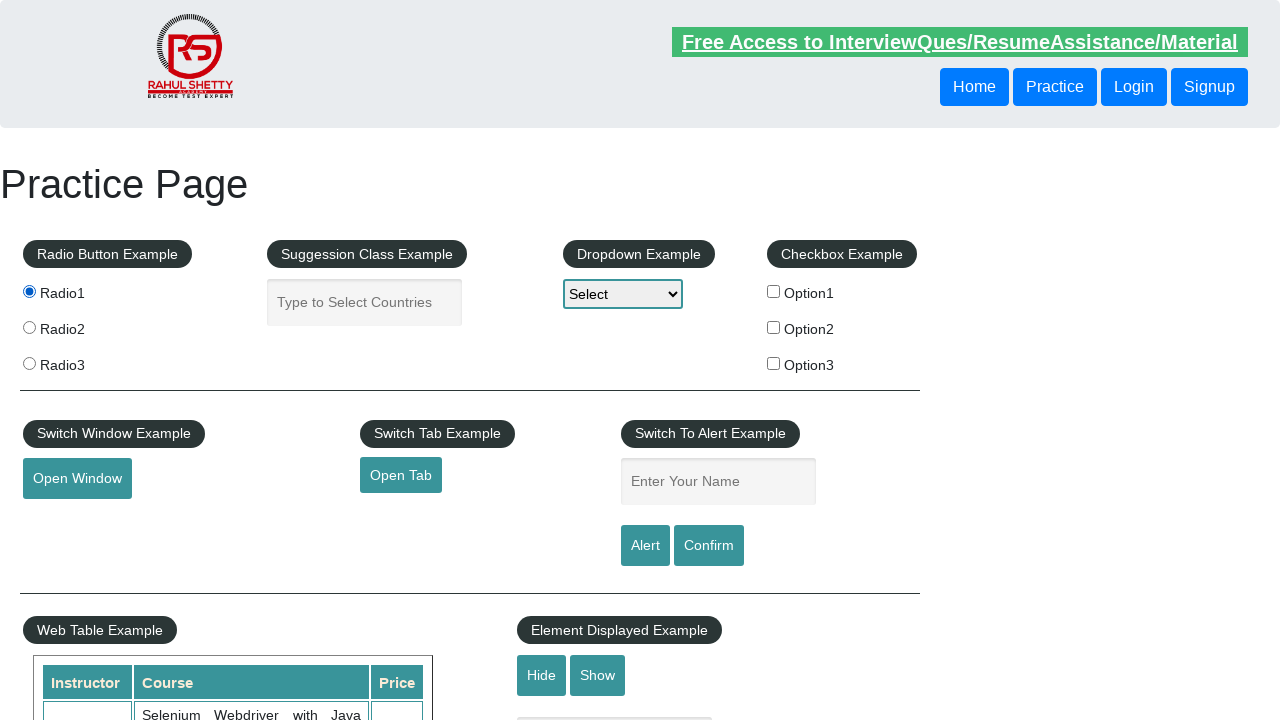